Tests navigation across multiple pages on the Tinkoff Solution Cup website, visiting SRE, backend, and mobile sections, then clicking on navigation links.

Starting URL: https://www.tinkoff.ru/solutioncup/sre/

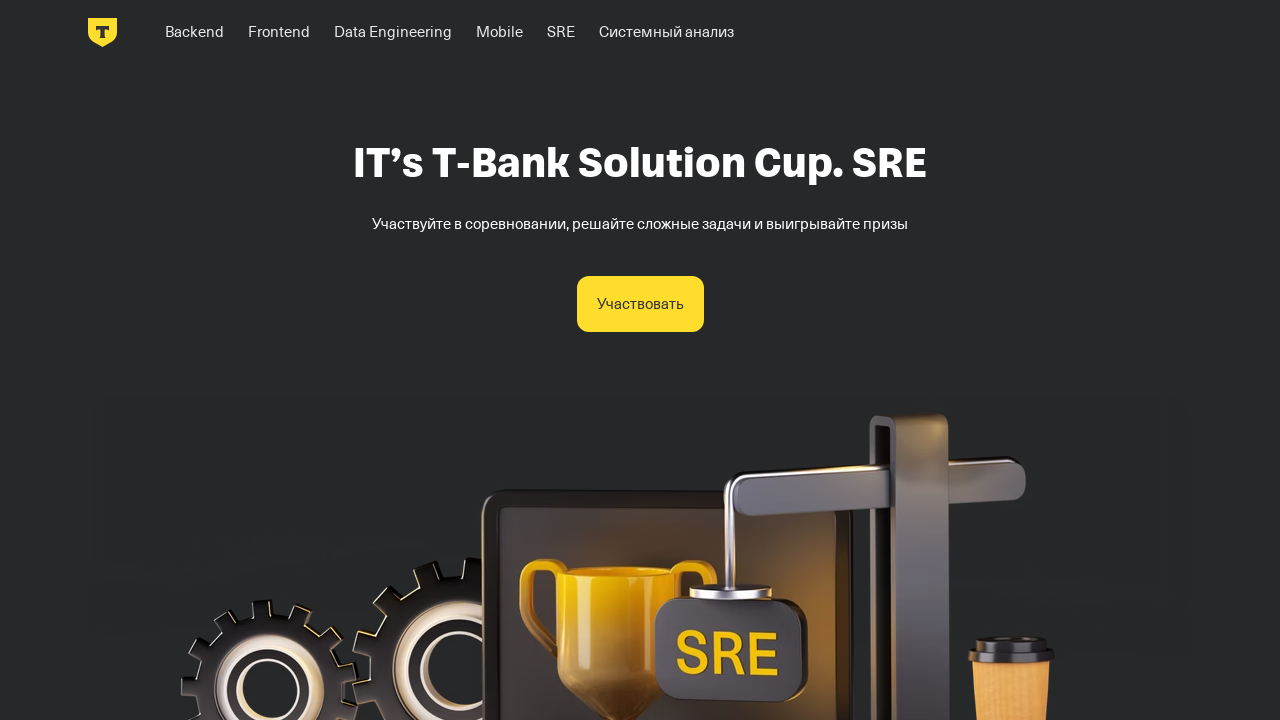

Navigated to backend section at https://www.tinkoff.ru/solutioncup/backend/
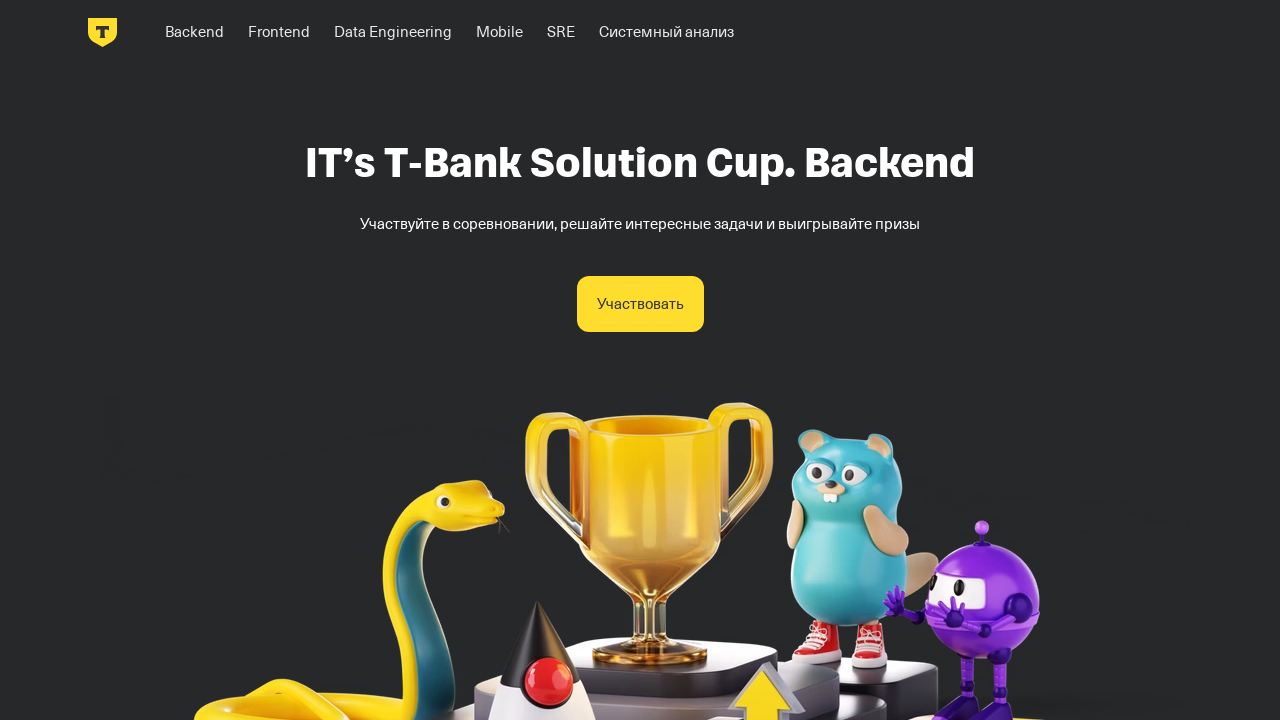

Navigated to mobile section at https://www.tinkoff.ru/solutioncup/mobile/
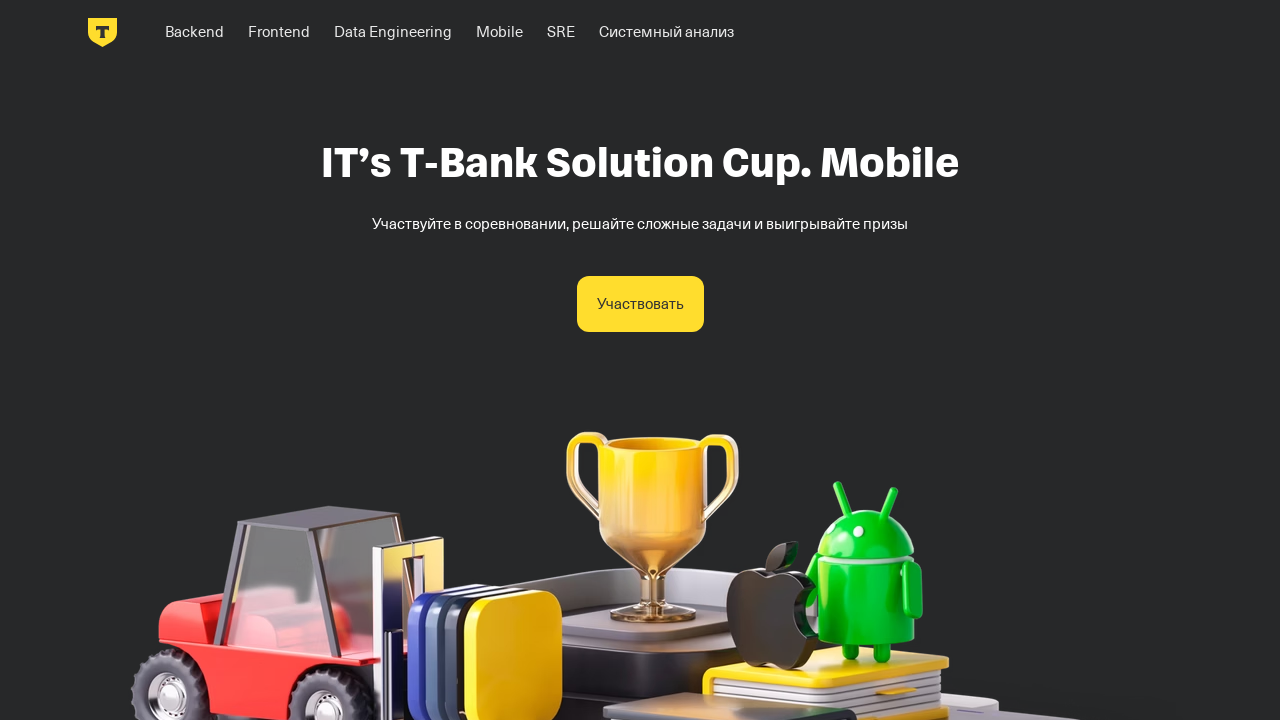

Clicked on SRE navigation link at (561, 32) on text=SRE
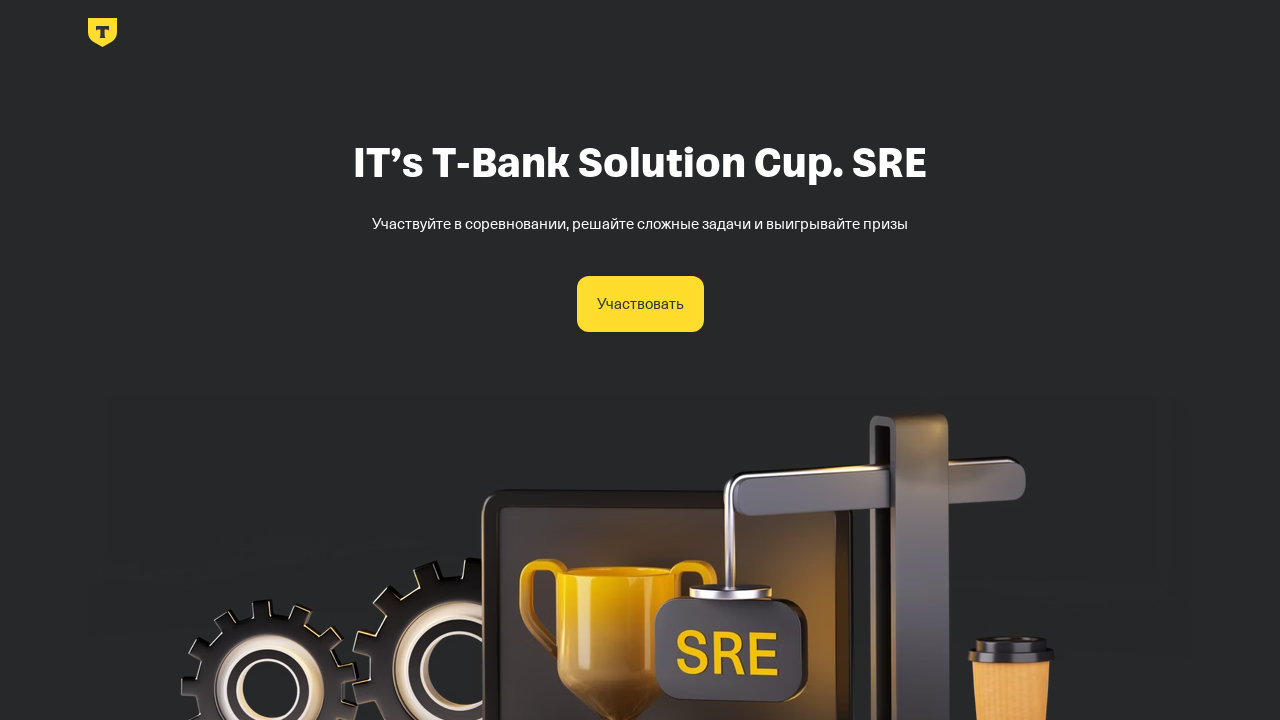

Clicked on backend navigation link at (194, 32) on text=backend
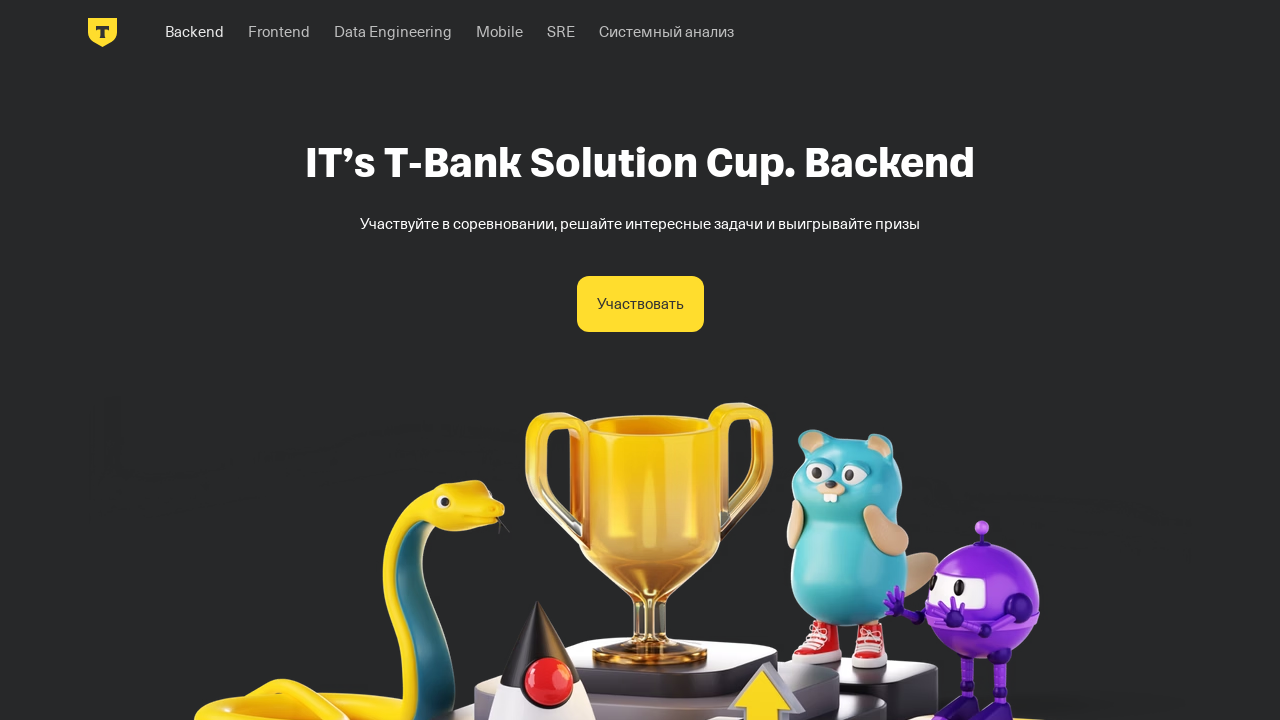

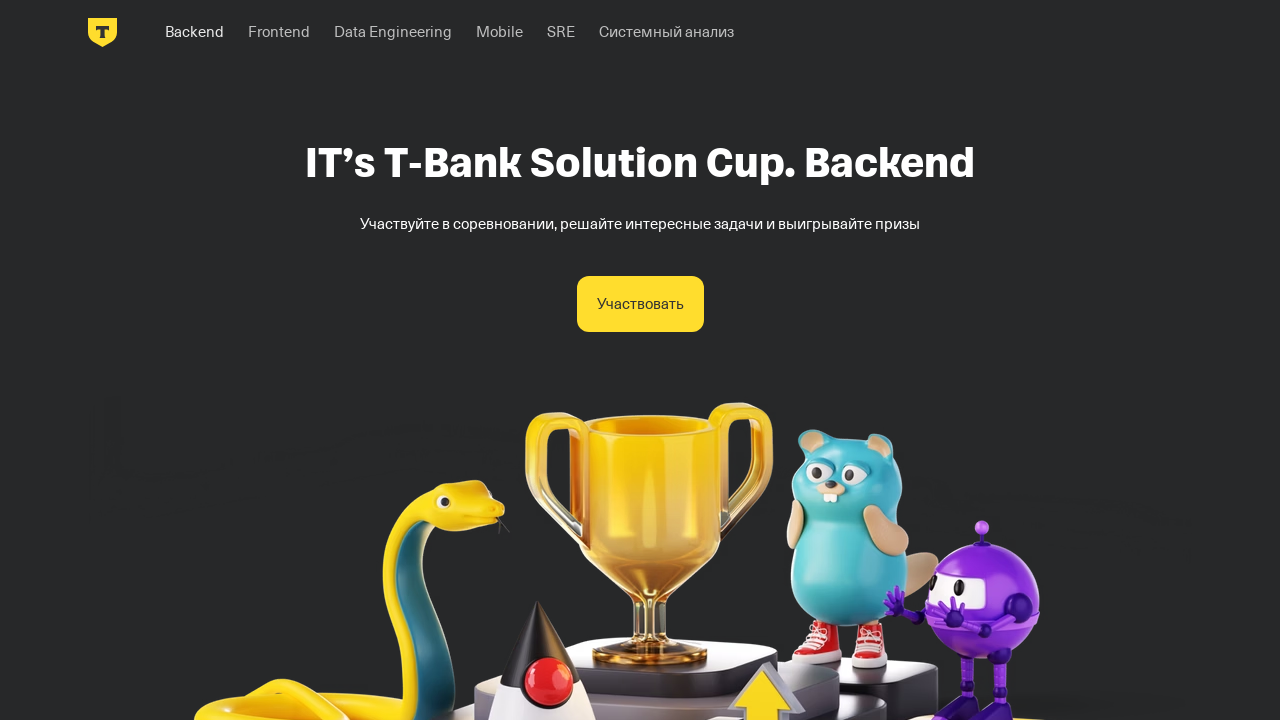